Tests keyboard key press functionality by sending the space key to an input element and verifying the displayed result, then sending the left arrow key using action builder and verifying the result.

Starting URL: http://the-internet.herokuapp.com/key_presses

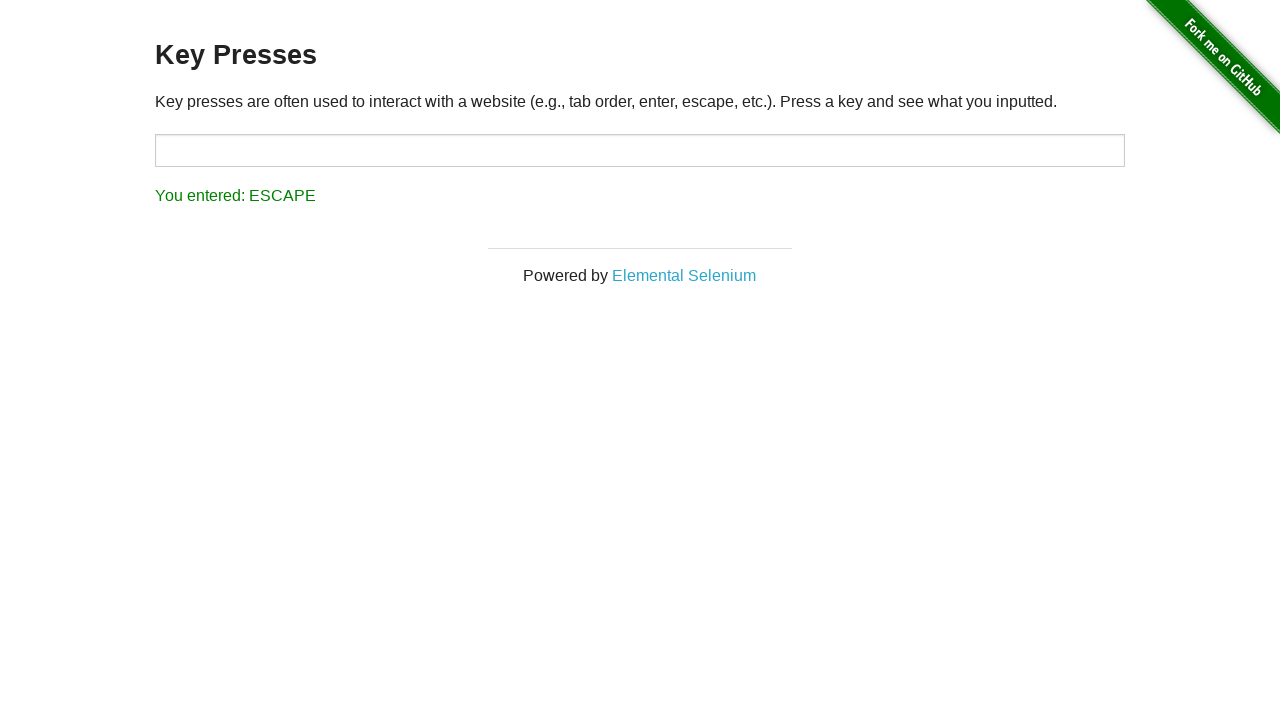

Pressed Space key on target input element on #target
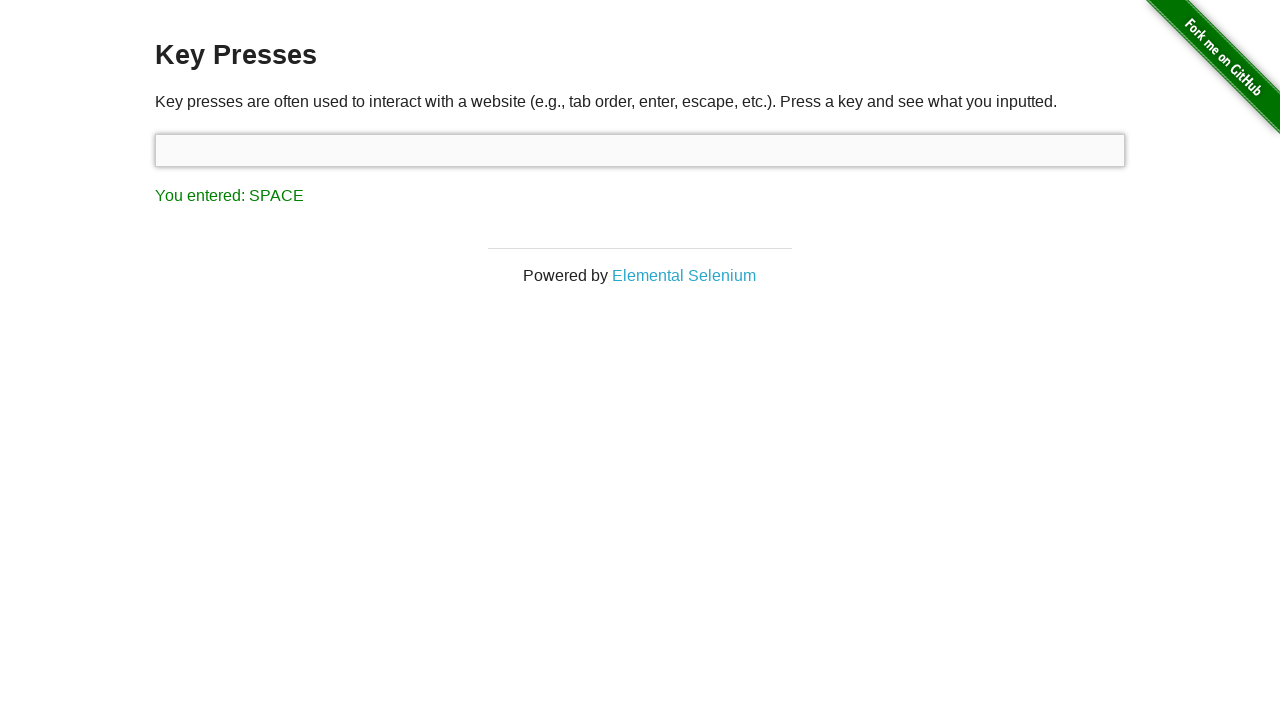

Result element loaded after Space key press
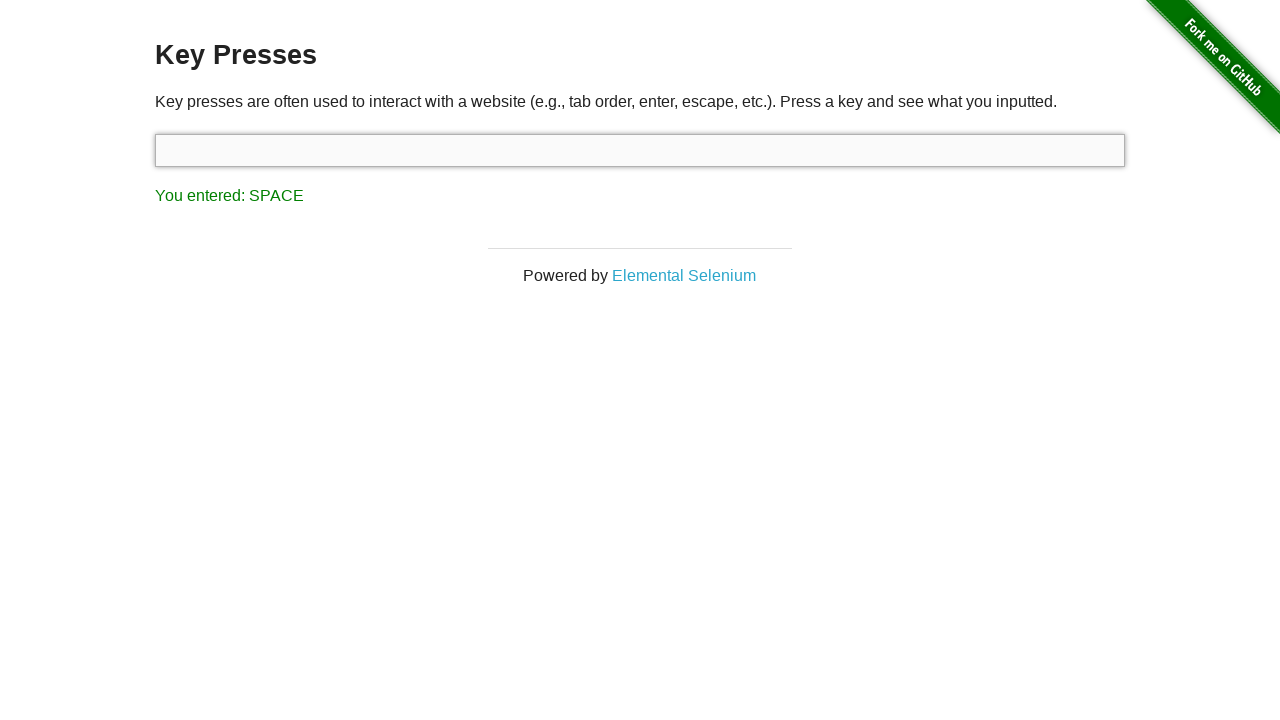

Retrieved result text content
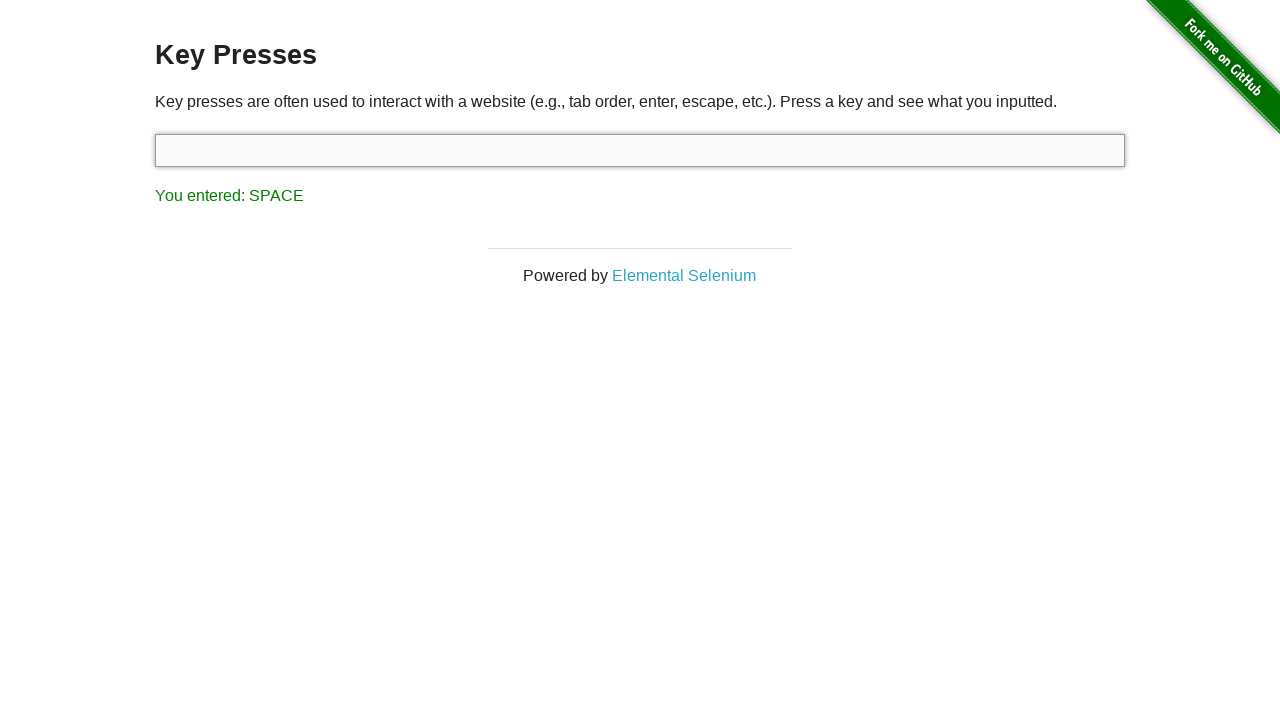

Verified Space key result: 'You entered: SPACE'
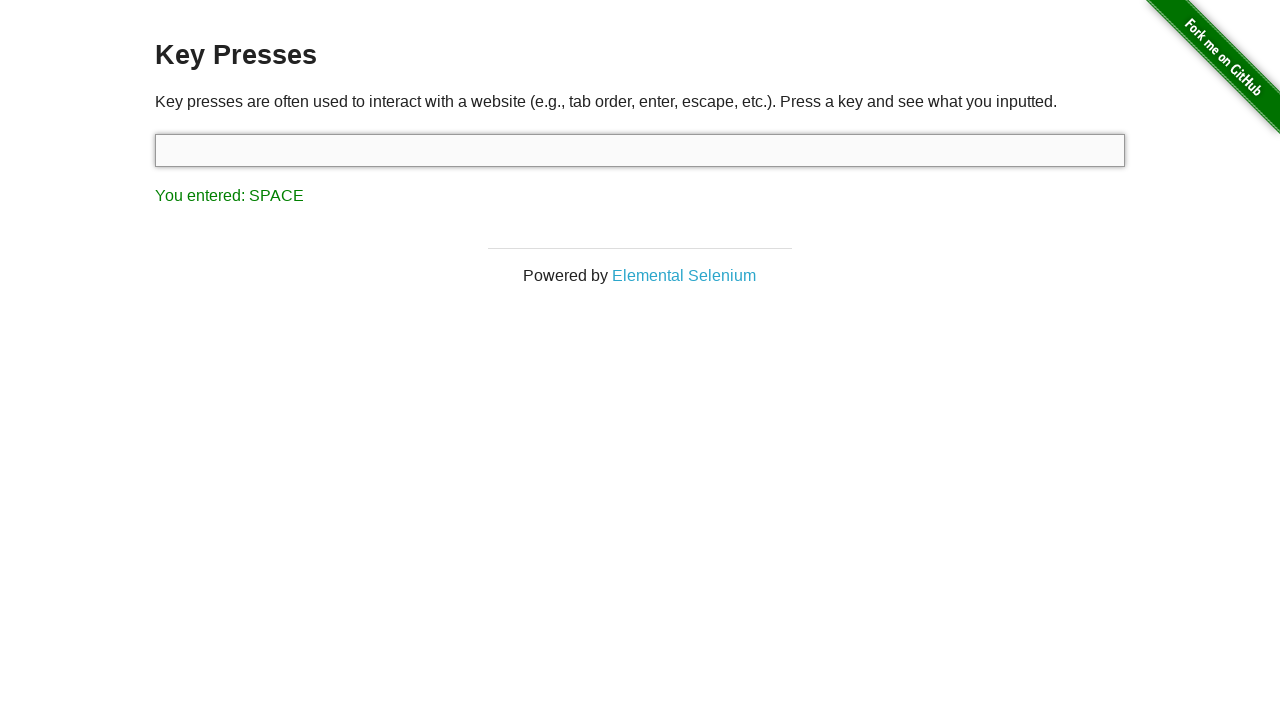

Pressed Left Arrow key using keyboard
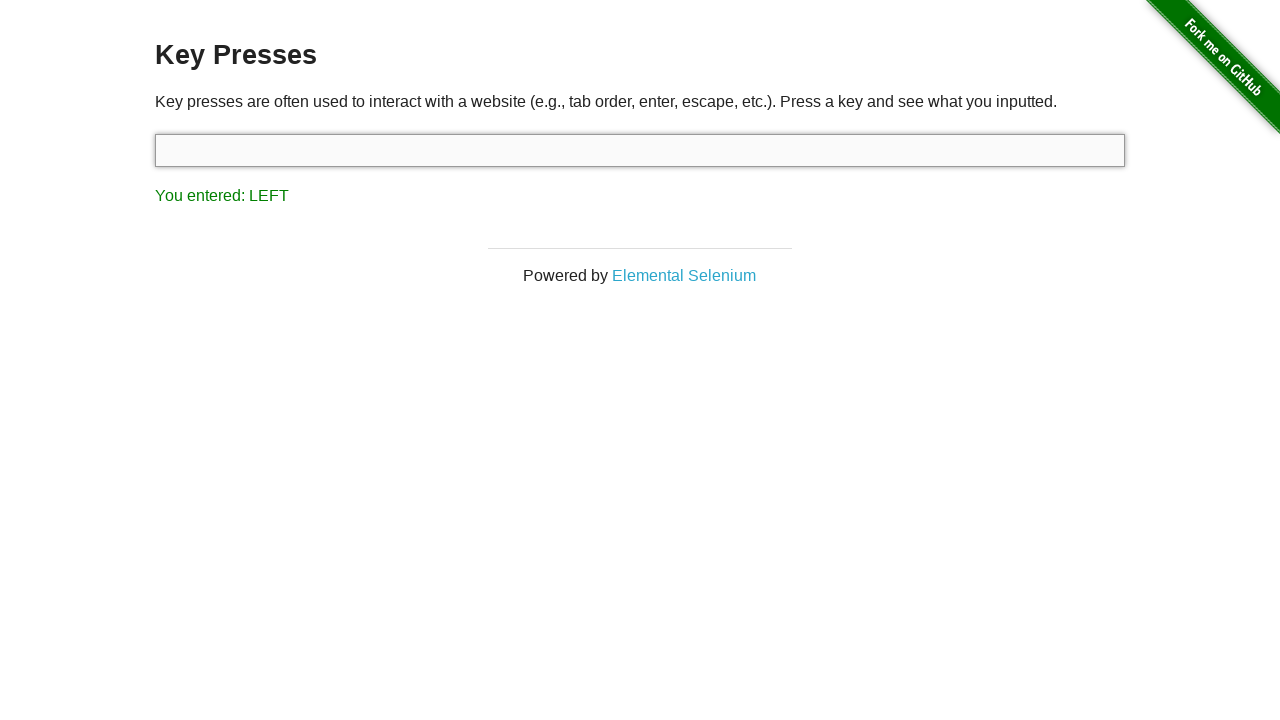

Retrieved result text content after Left Arrow press
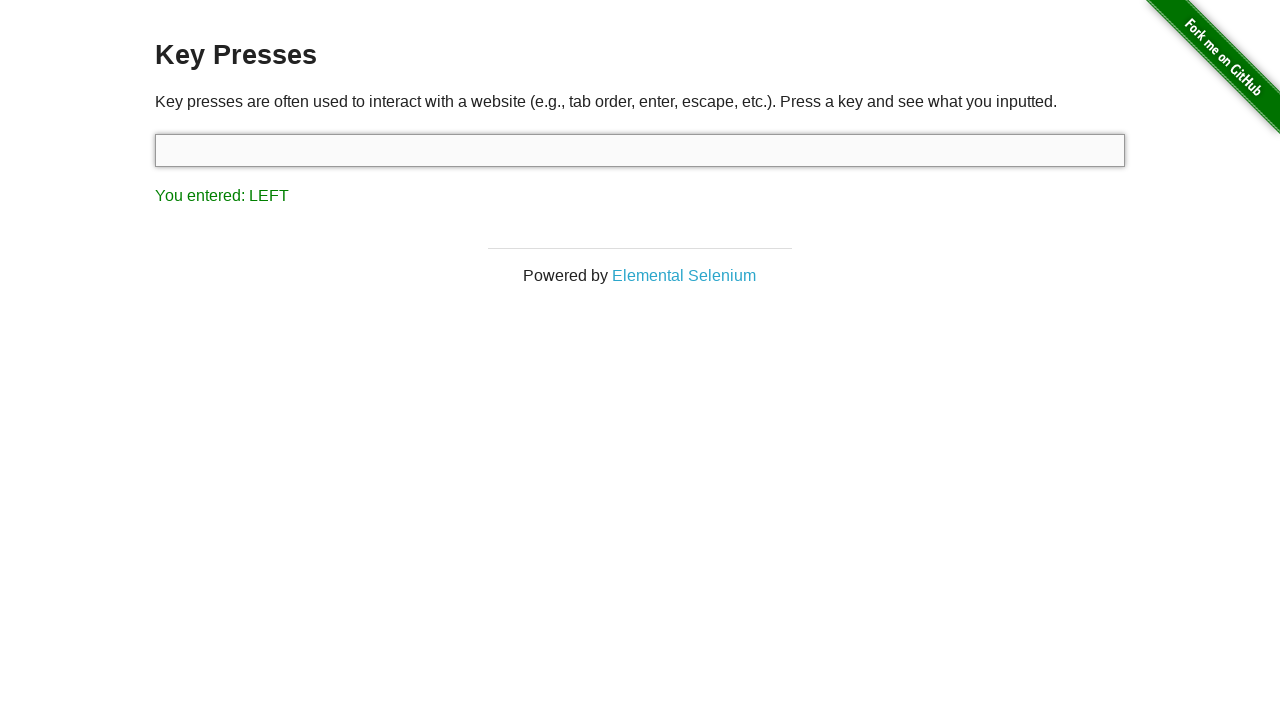

Verified Left Arrow key result: 'You entered: LEFT'
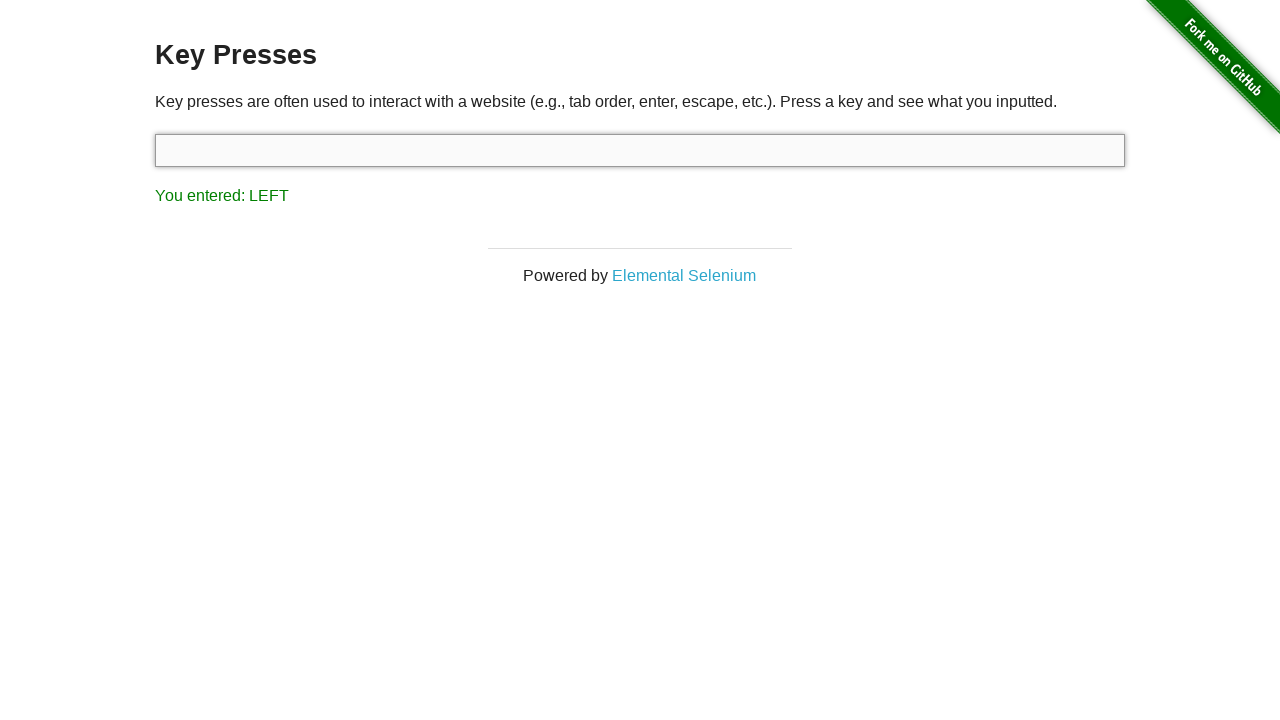

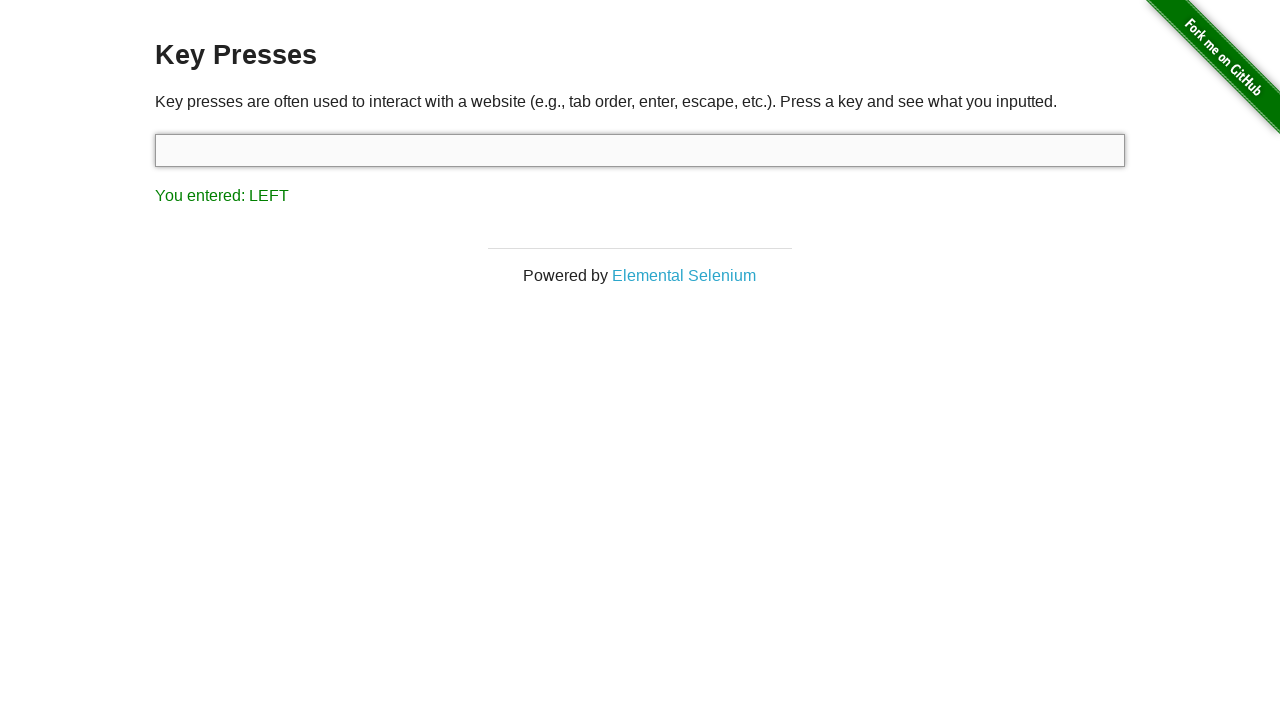